Tests the OrangeHRM 30-day free trial sign-up form by filling in name, email, phone number, and selecting a country from a dropdown

Starting URL: https://www.orangehrm.com/30-day-free-trial

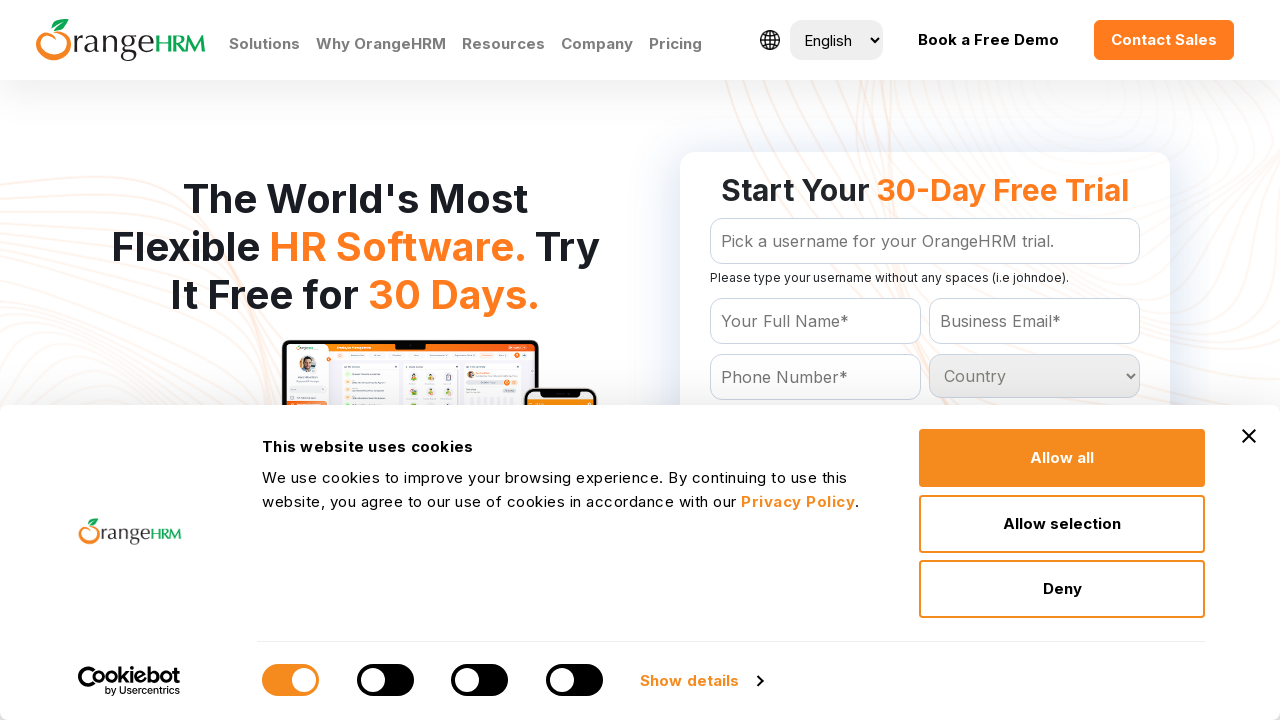

Filled name field with 'Sharuh' on #Form_getForm_Name
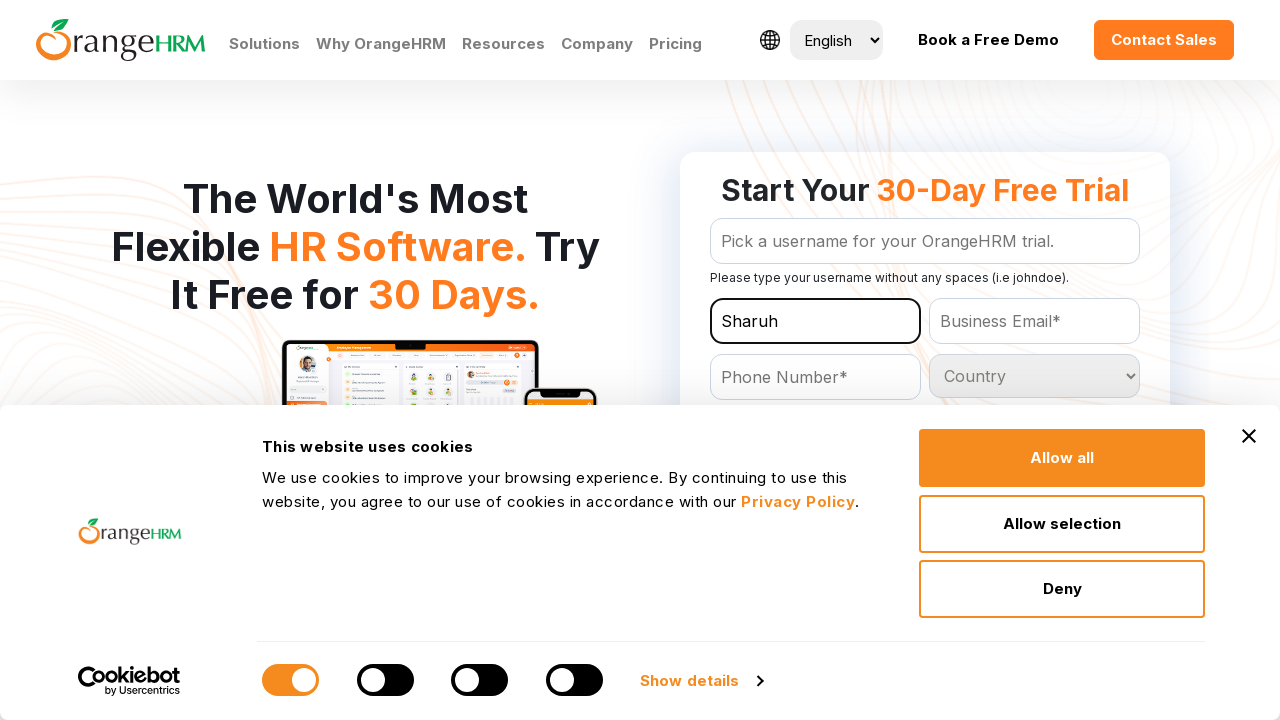

Filled email field with 'testuser7842@example.com' on #Form_getForm_Email
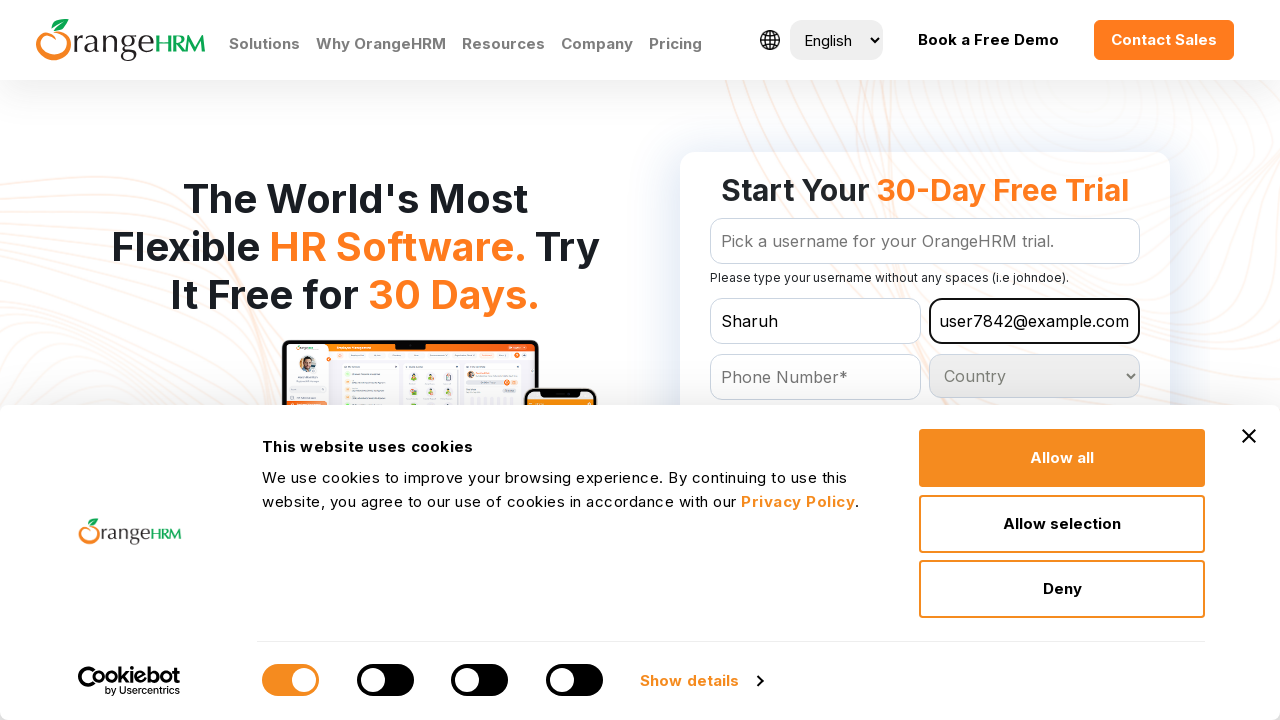

Filled phone number field with '5551234567' on #Form_getForm_Contact
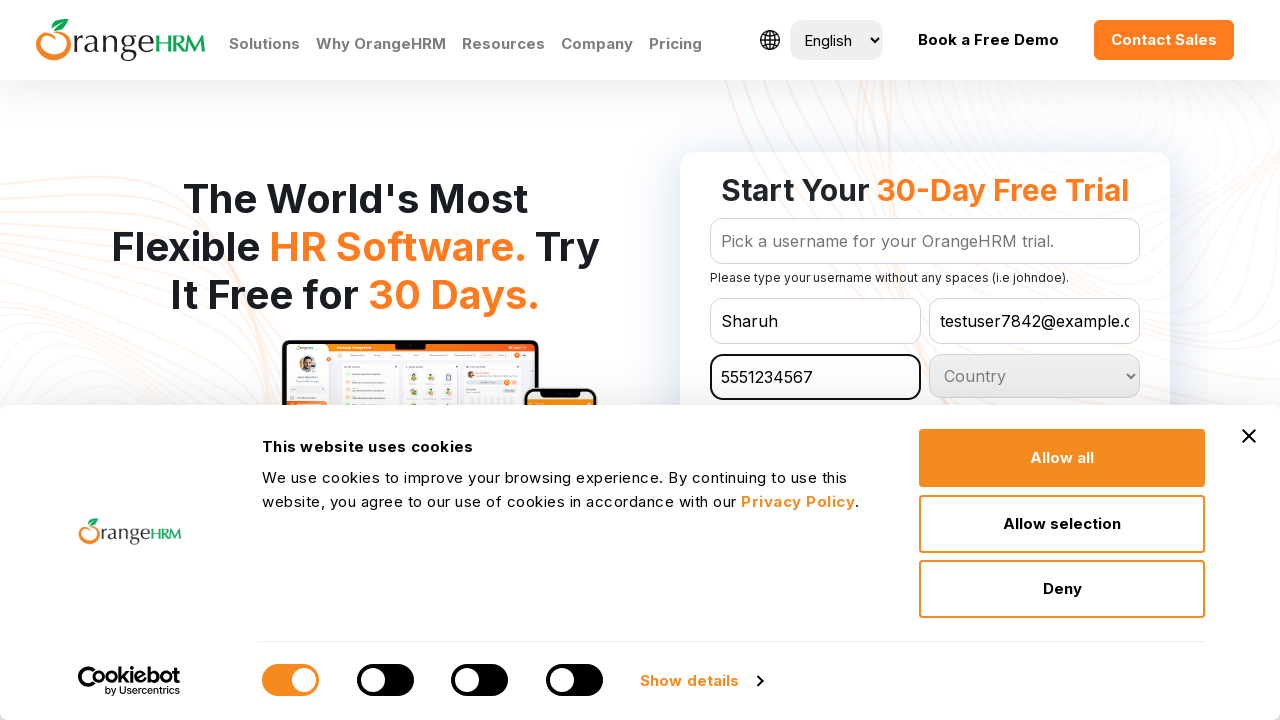

Selected 'India' from country dropdown on #Form_getForm_Country
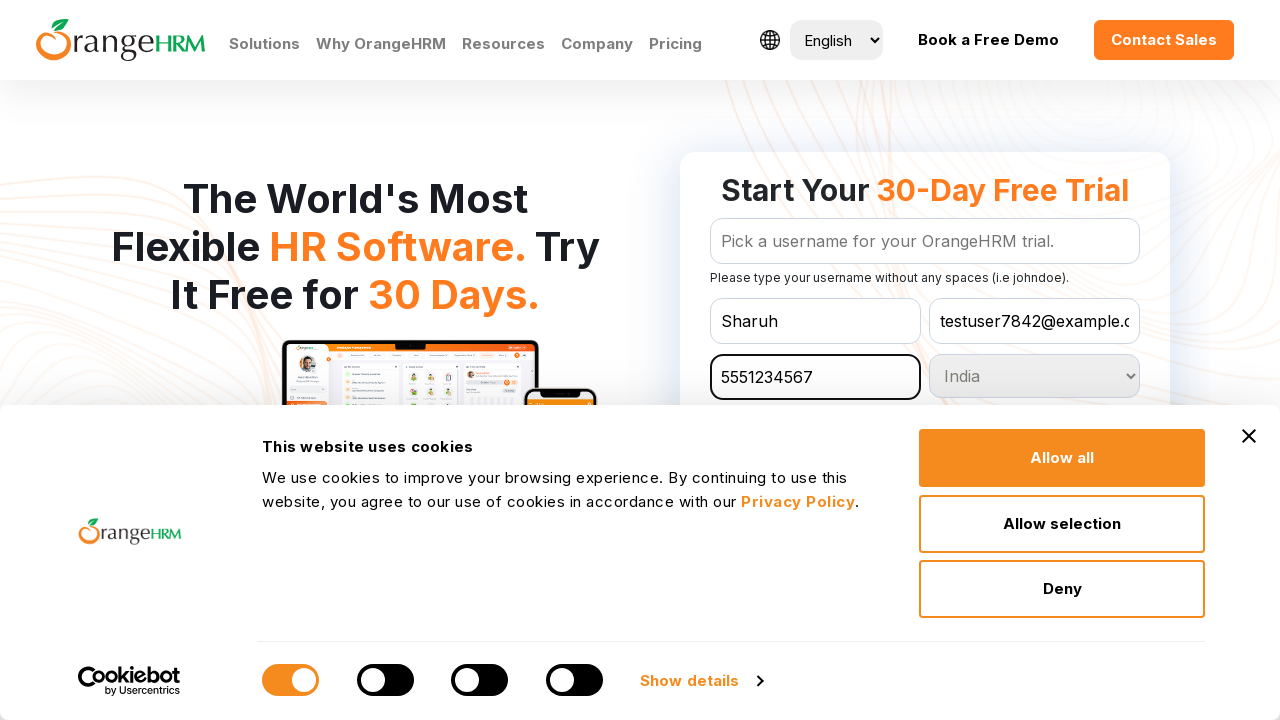

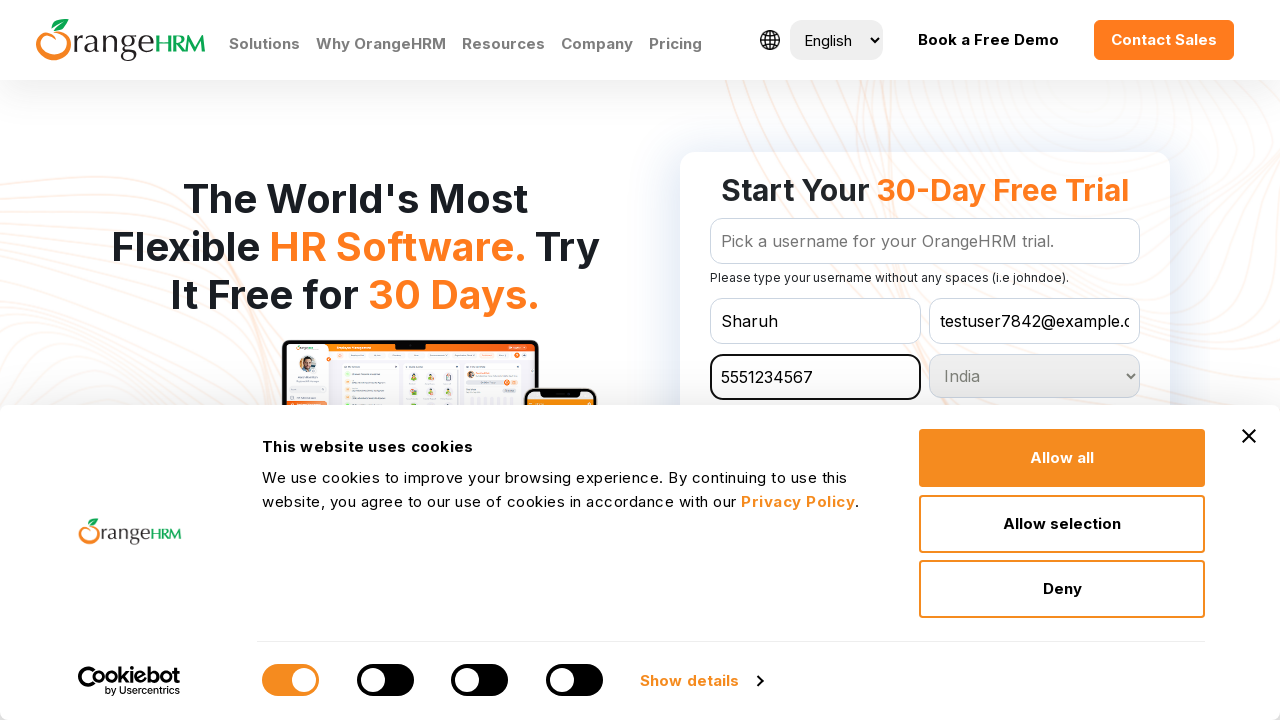